Tests a simple form by filling in first name, last name, city, and country fields using different locator strategies, then submits the form

Starting URL: http://suninjuly.github.io/simple_form_find_task.html

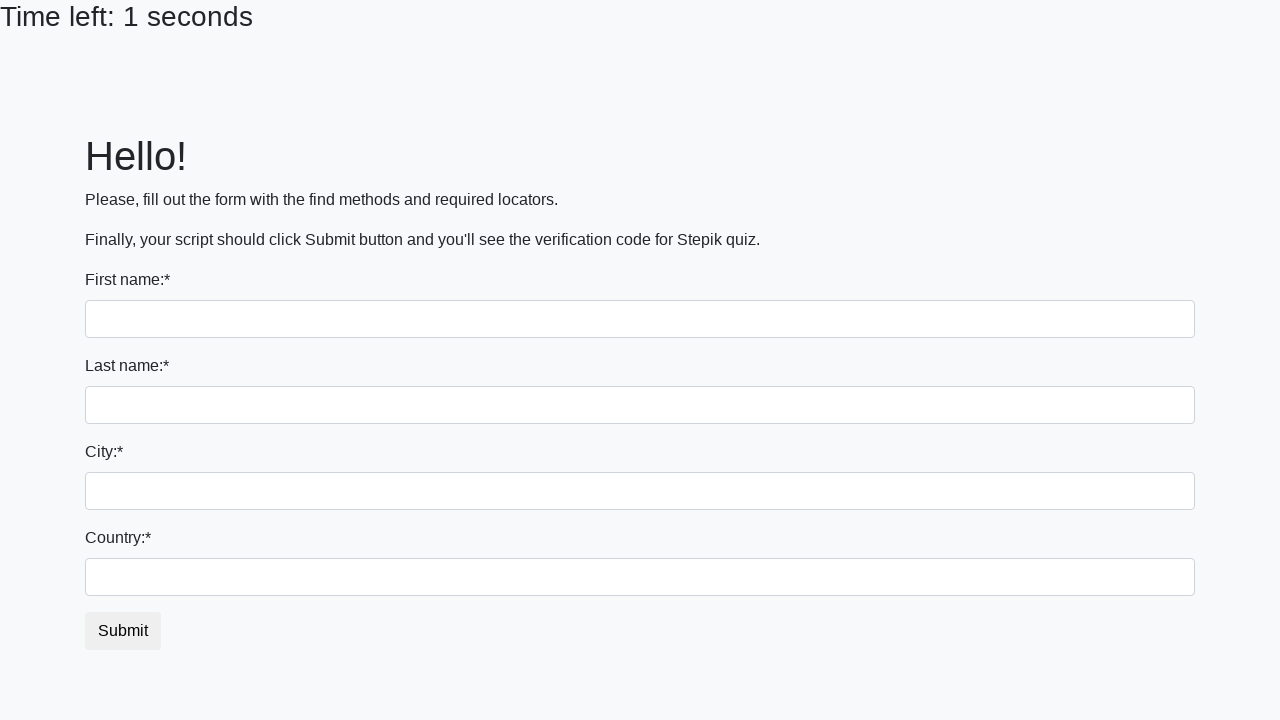

Filled first name field with 'Ivan' using tag name selector on input
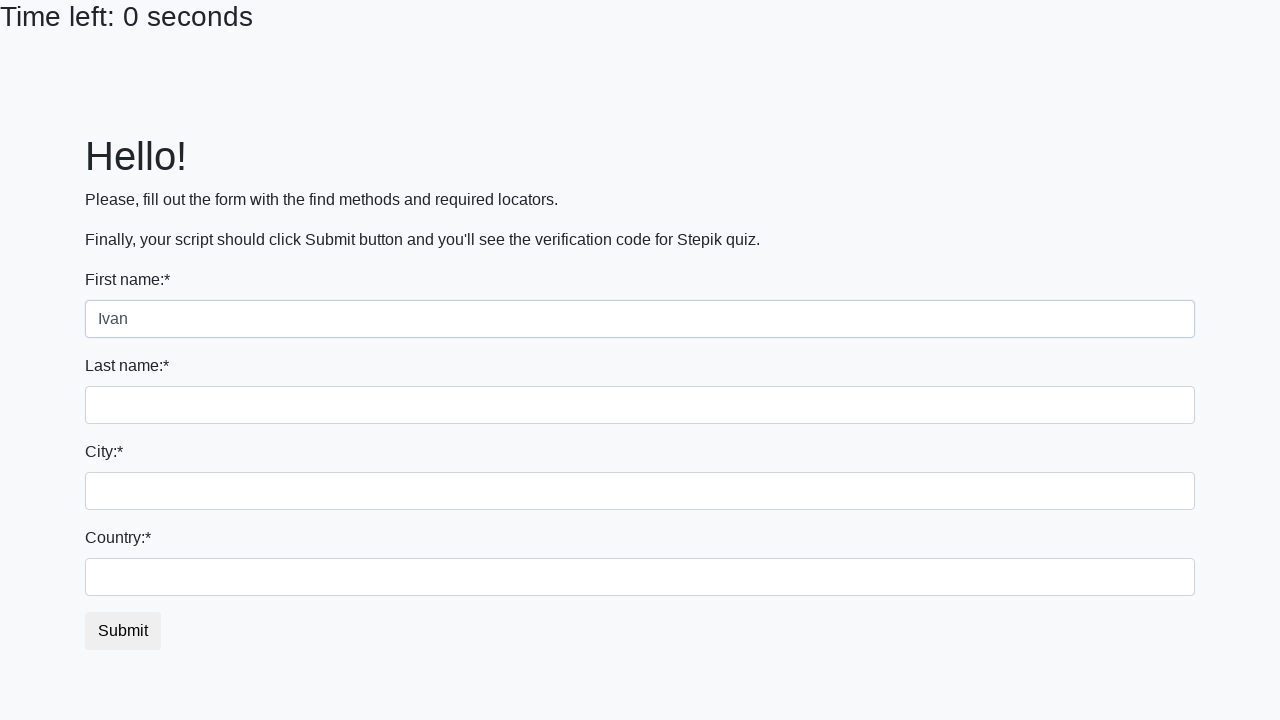

Filled last name field with 'Petrov' using name attribute selector on input[name='last_name']
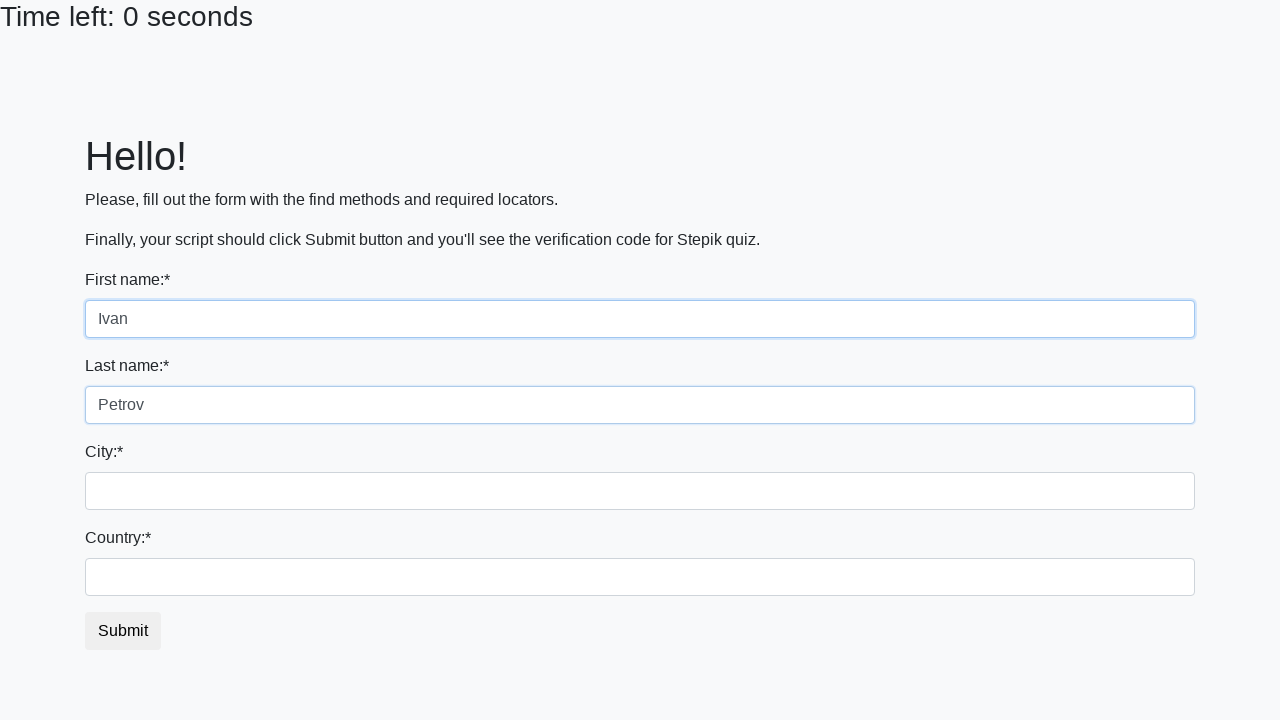

Filled city field with 'Smolensk' using class selector on .city
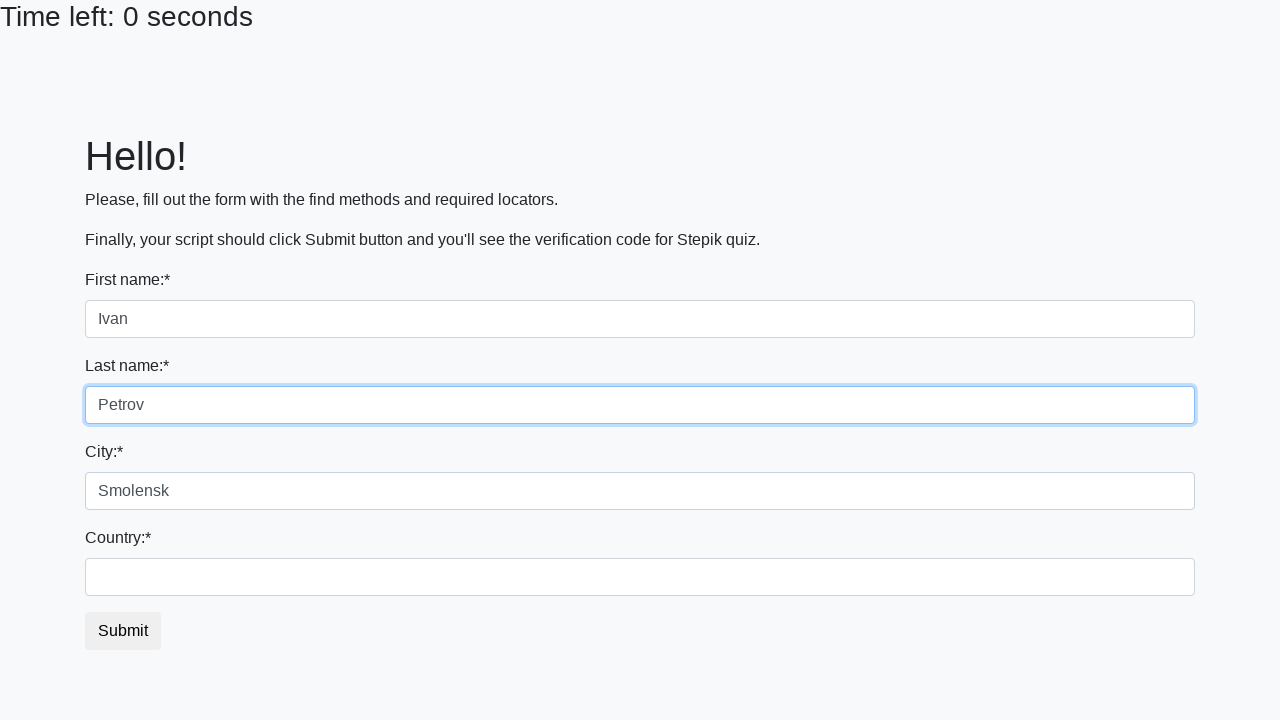

Filled country field with 'Russia' using id selector on #country
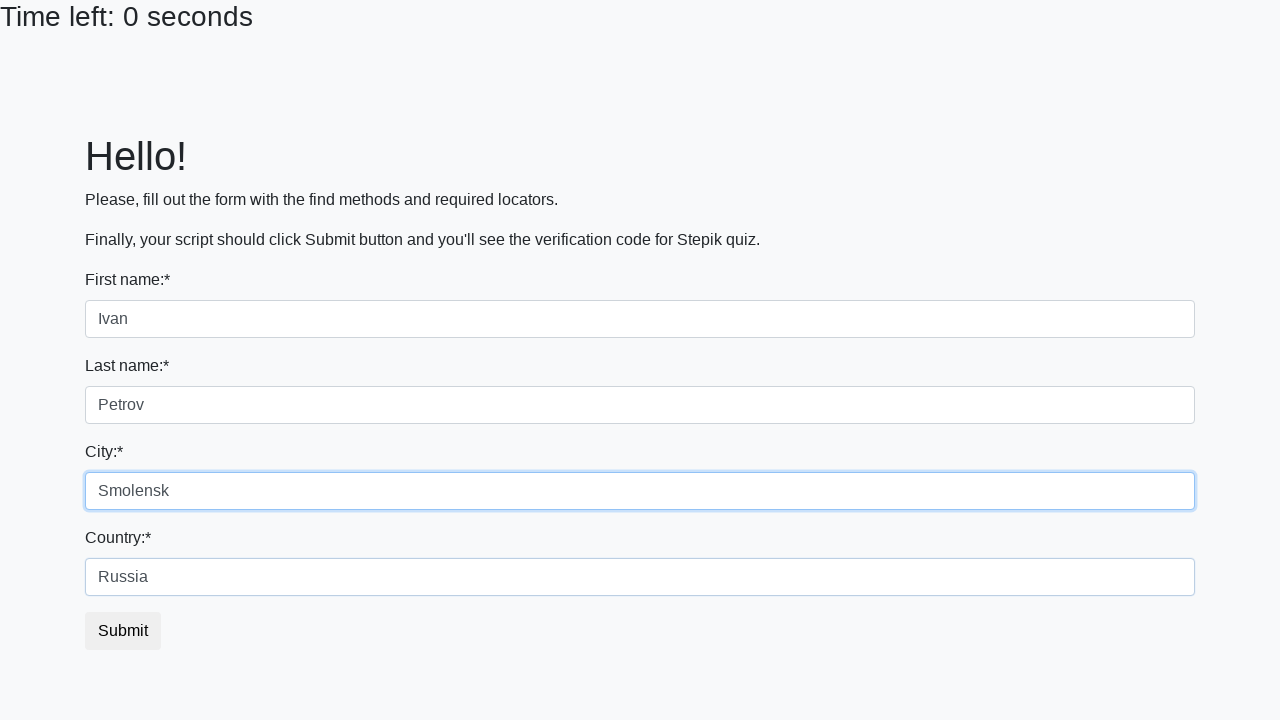

Clicked submit button to submit the form at (123, 631) on button.btn
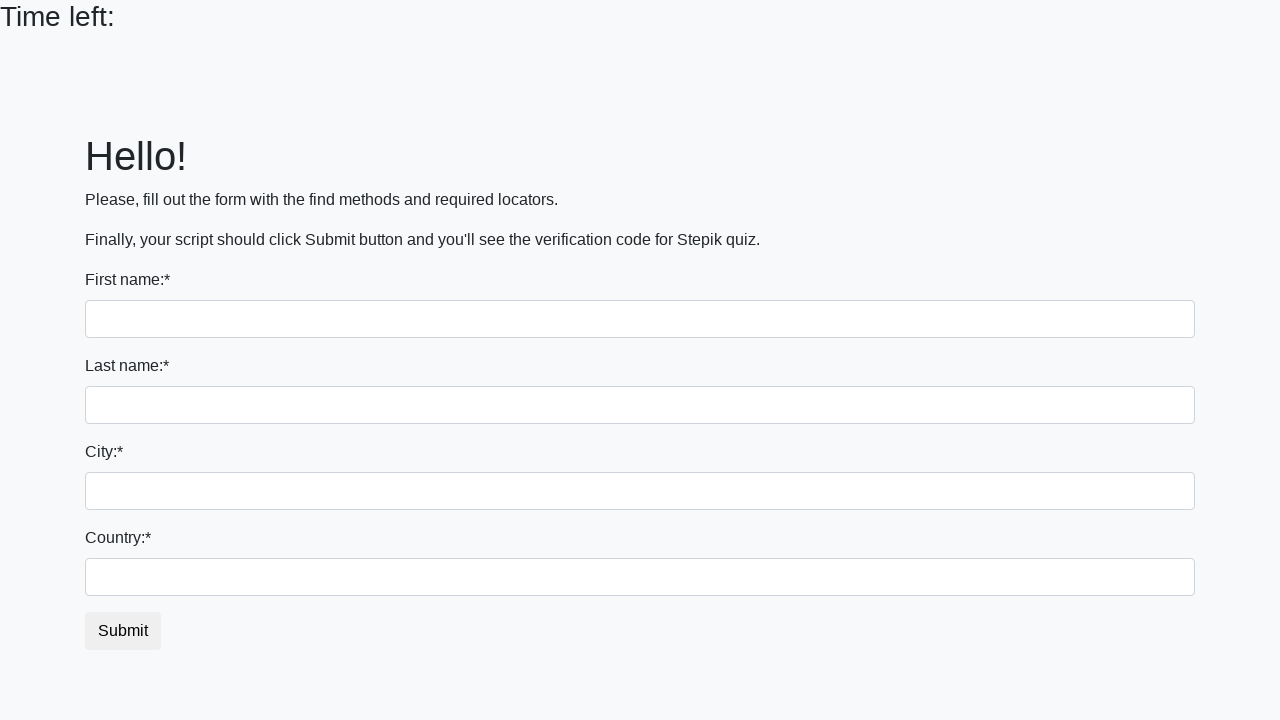

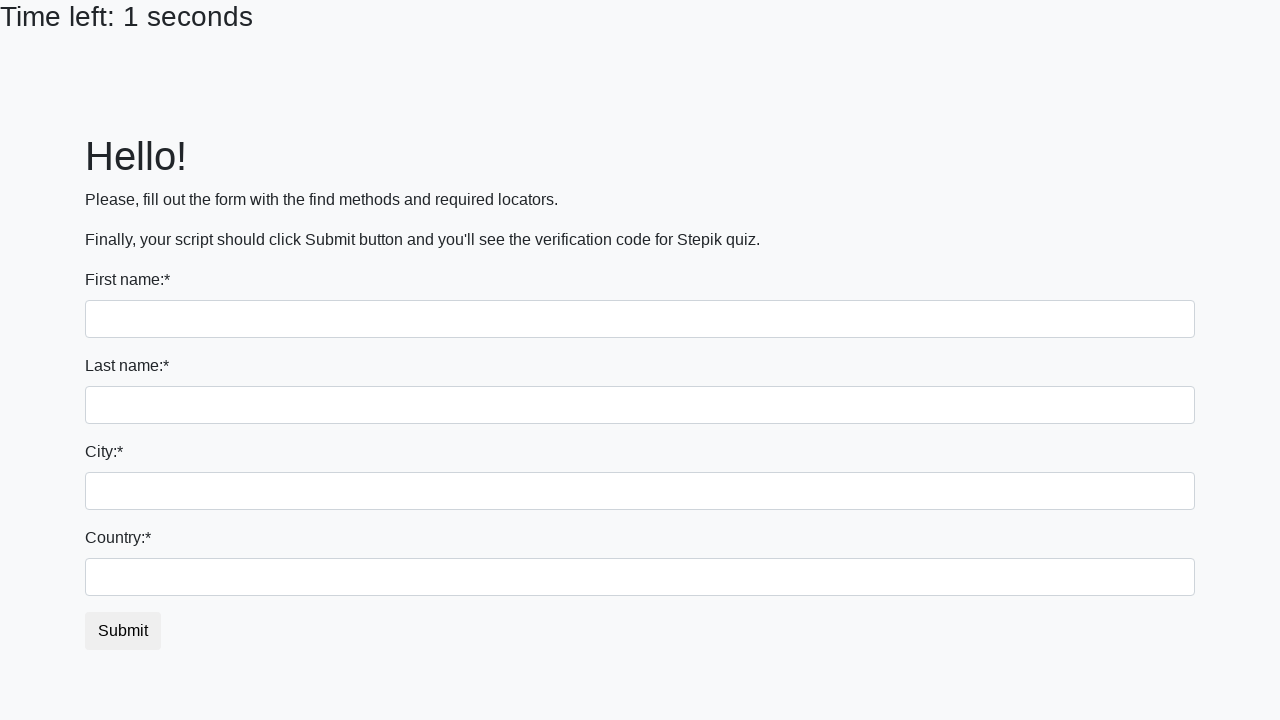